Tests different types of mouse clicks (double click, right click, and regular click) on buttons using Actions class

Starting URL: https://demoqa.com/buttons

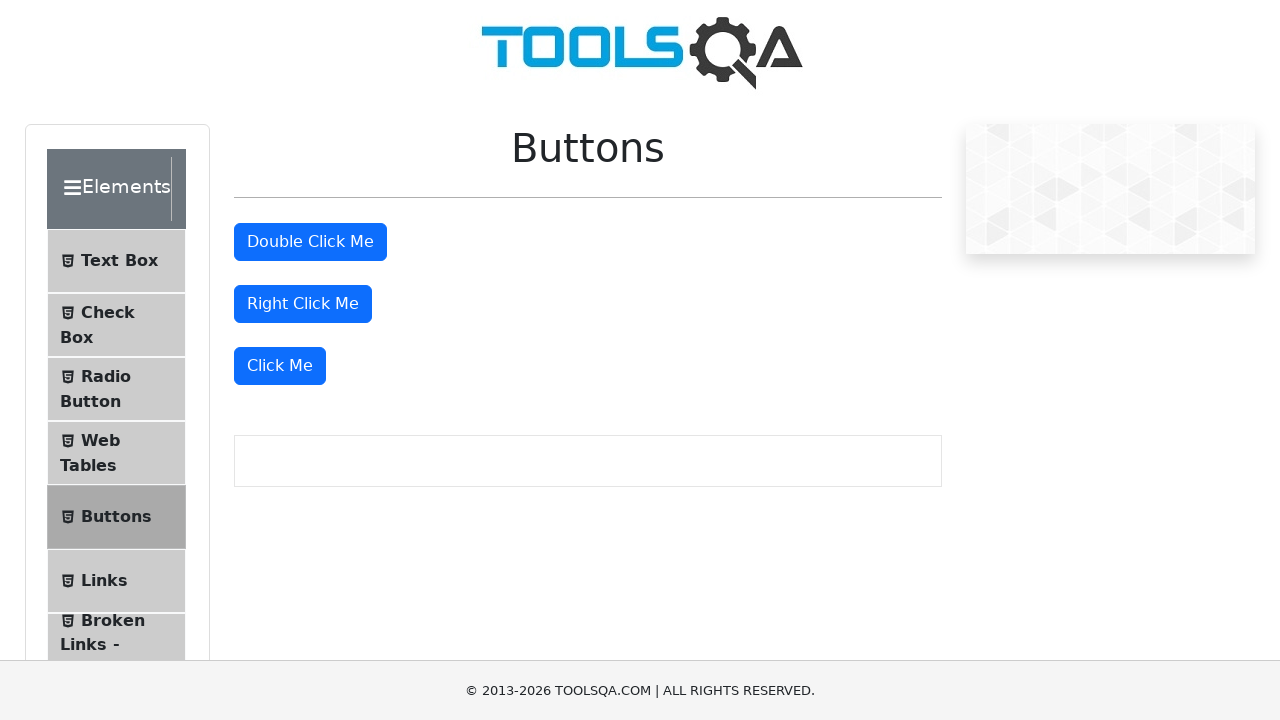

Performed double click on the double-click button at (310, 242) on #doubleClickBtn
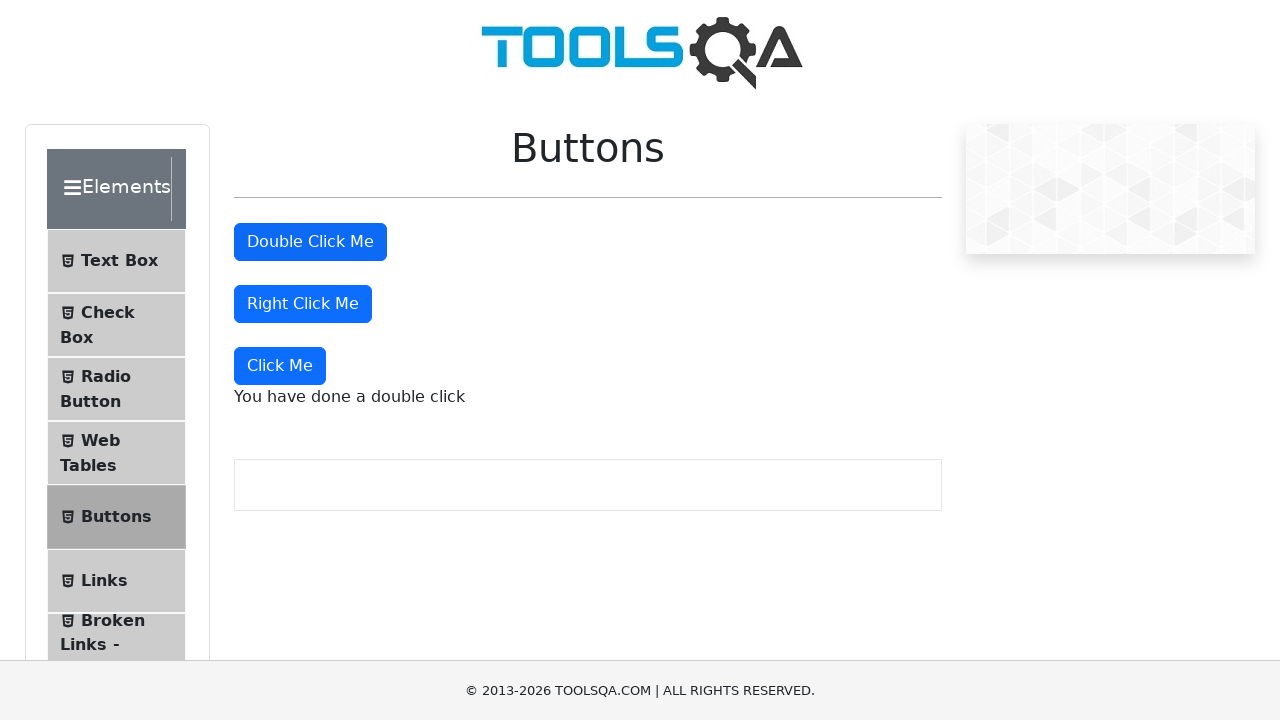

Performed right click on the third button at (303, 304) on button >> nth=2
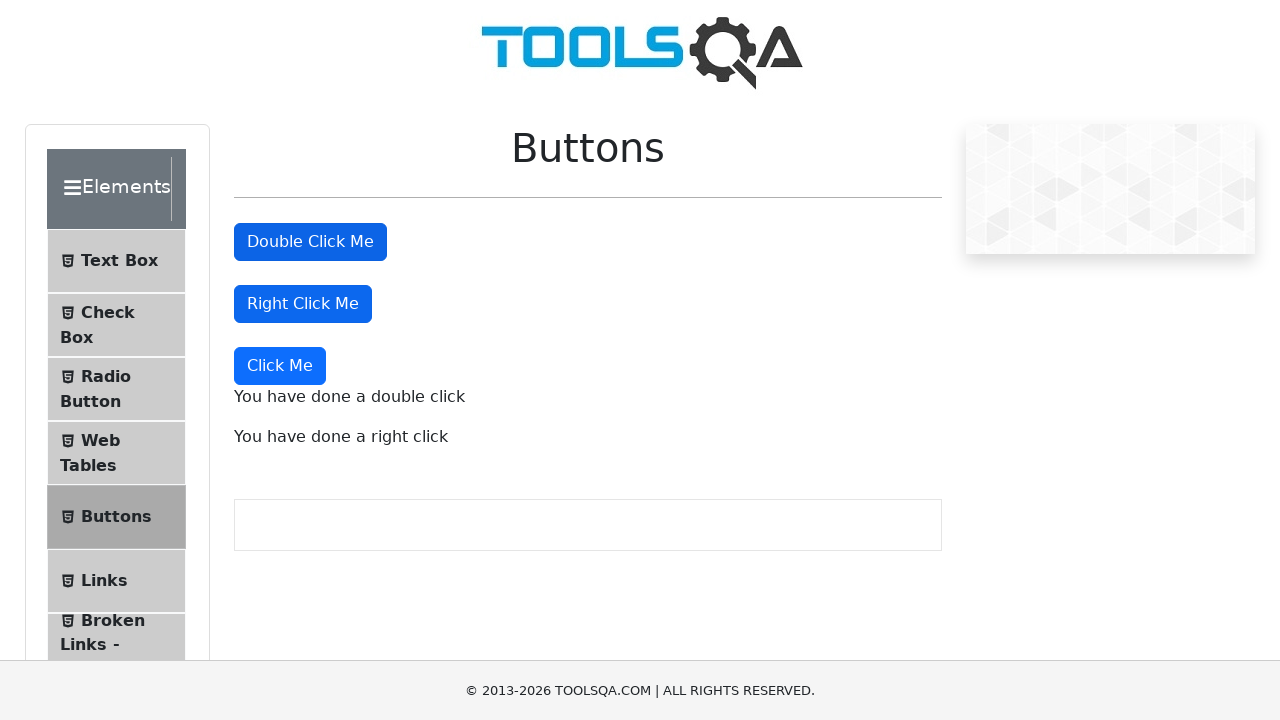

Performed regular click on the fourth button at (280, 366) on button >> nth=3
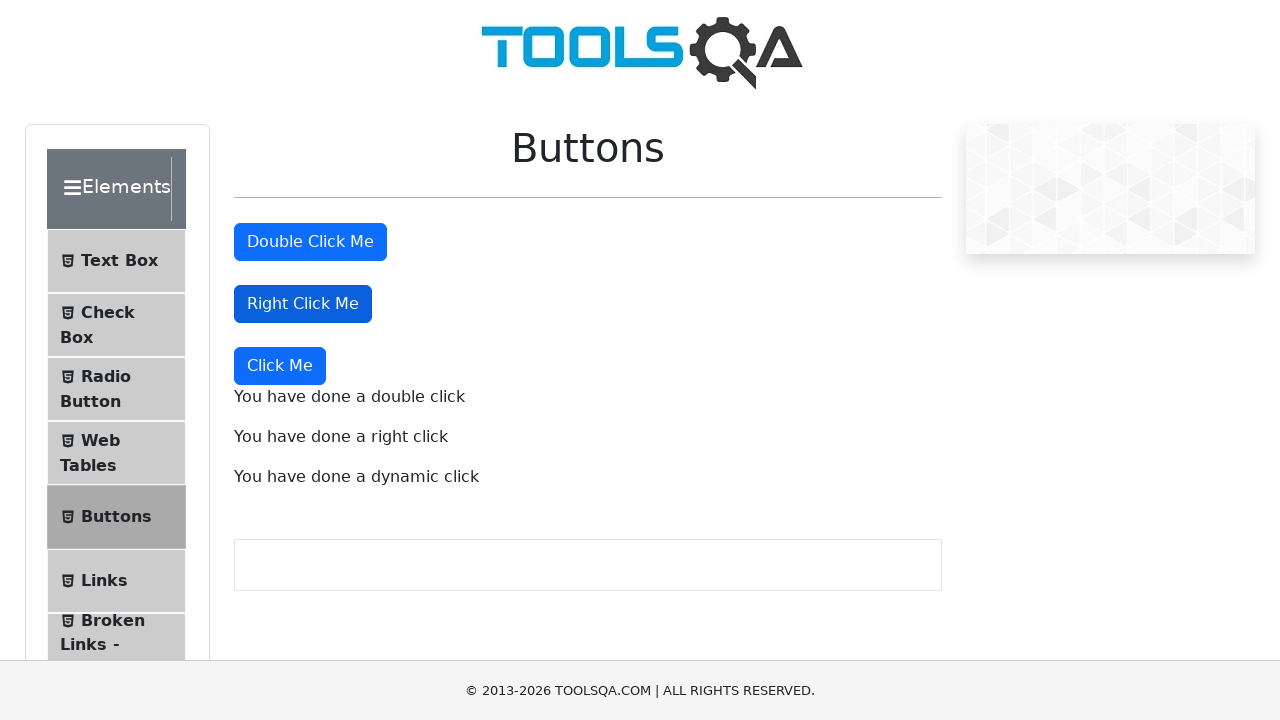

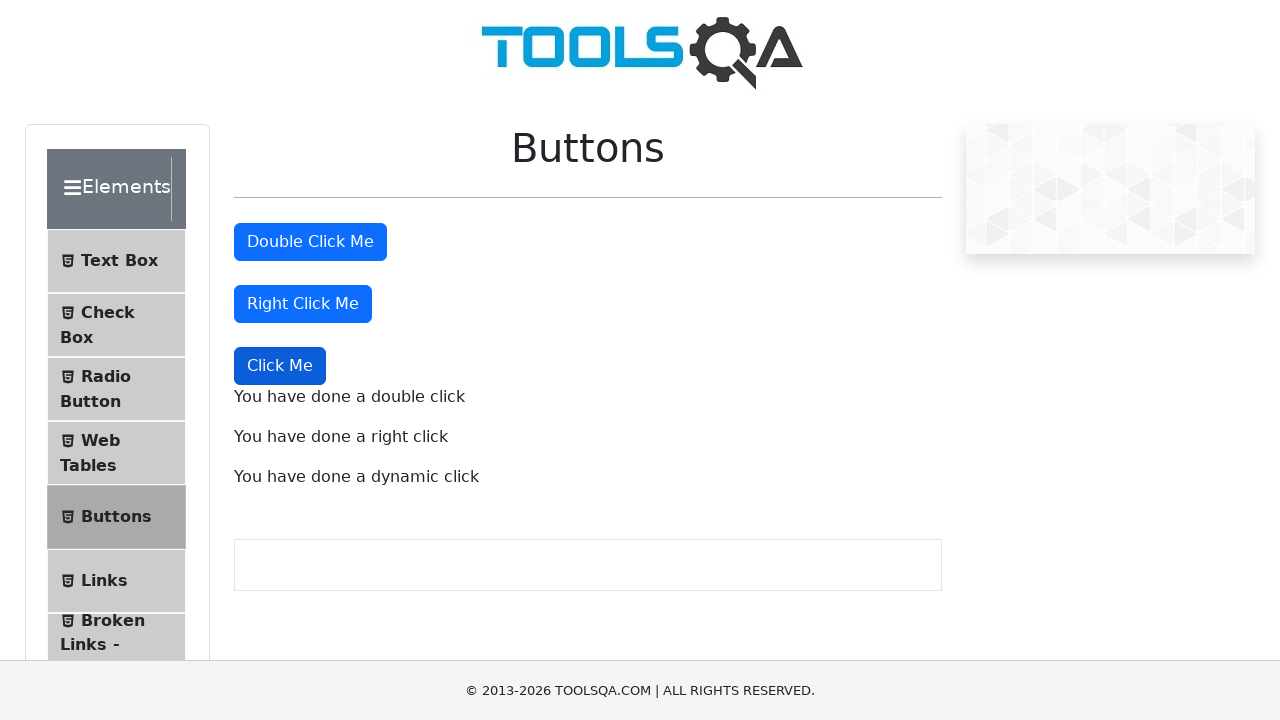